Navigates to the Playwright introduction documentation page and validates that the page title is "Installation | Playwright".

Starting URL: https://playwright.dev/docs/intro

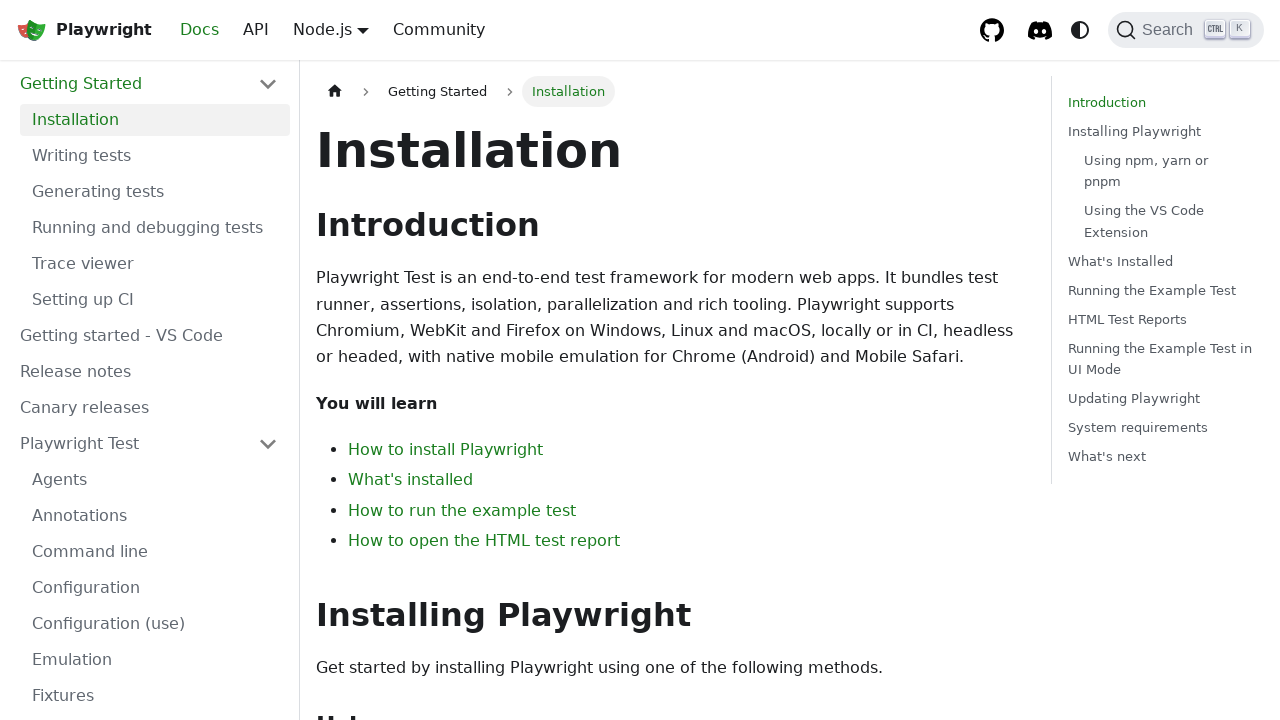

Navigated to Playwright introduction documentation page
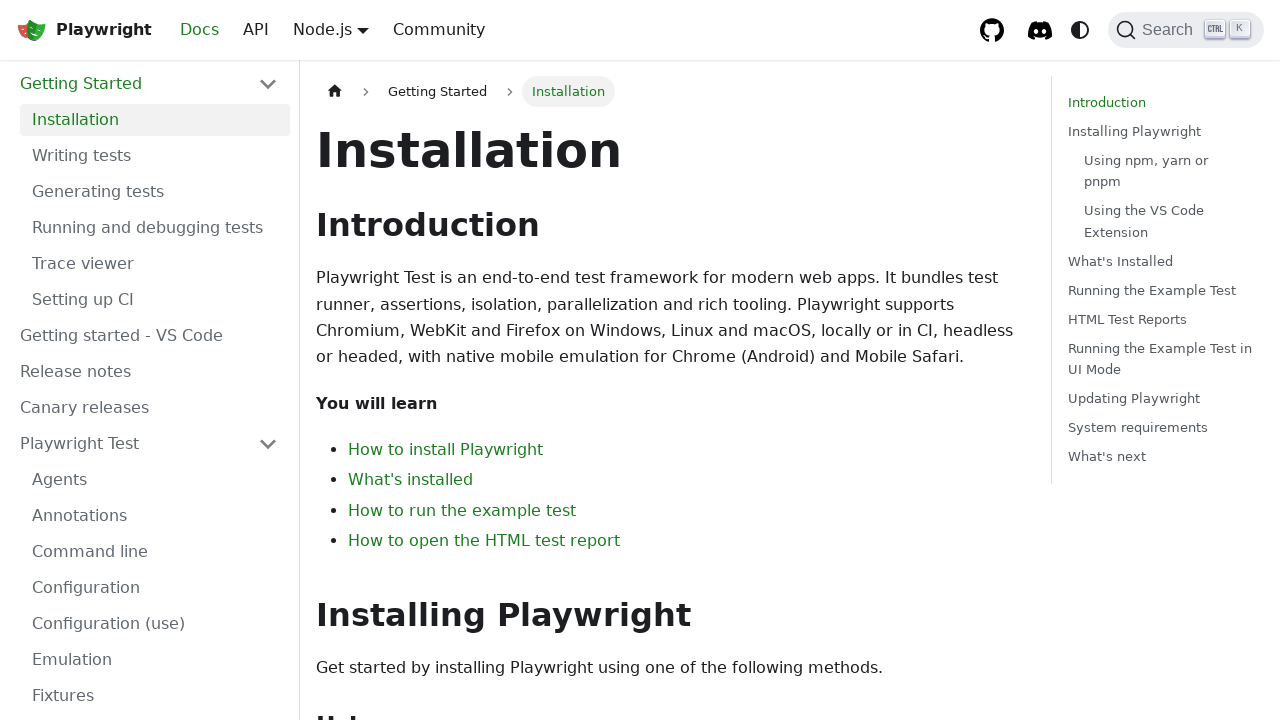

Validated page title is 'Installation | Playwright'
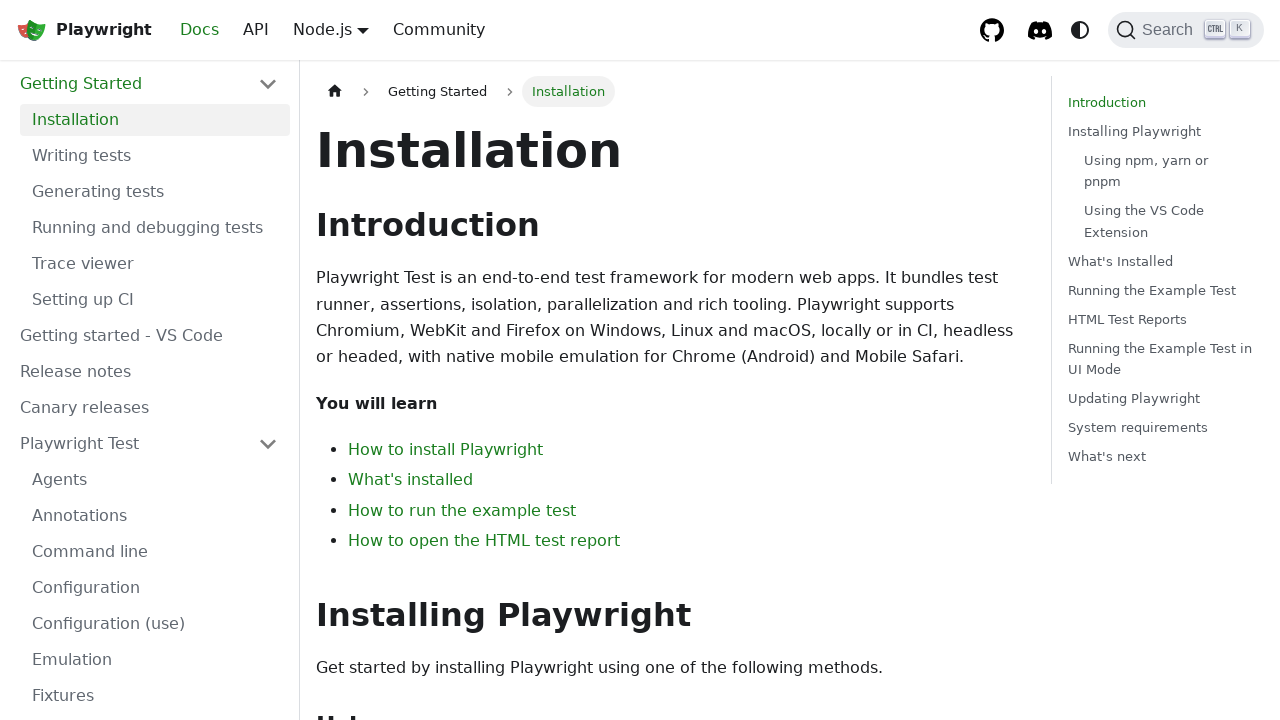

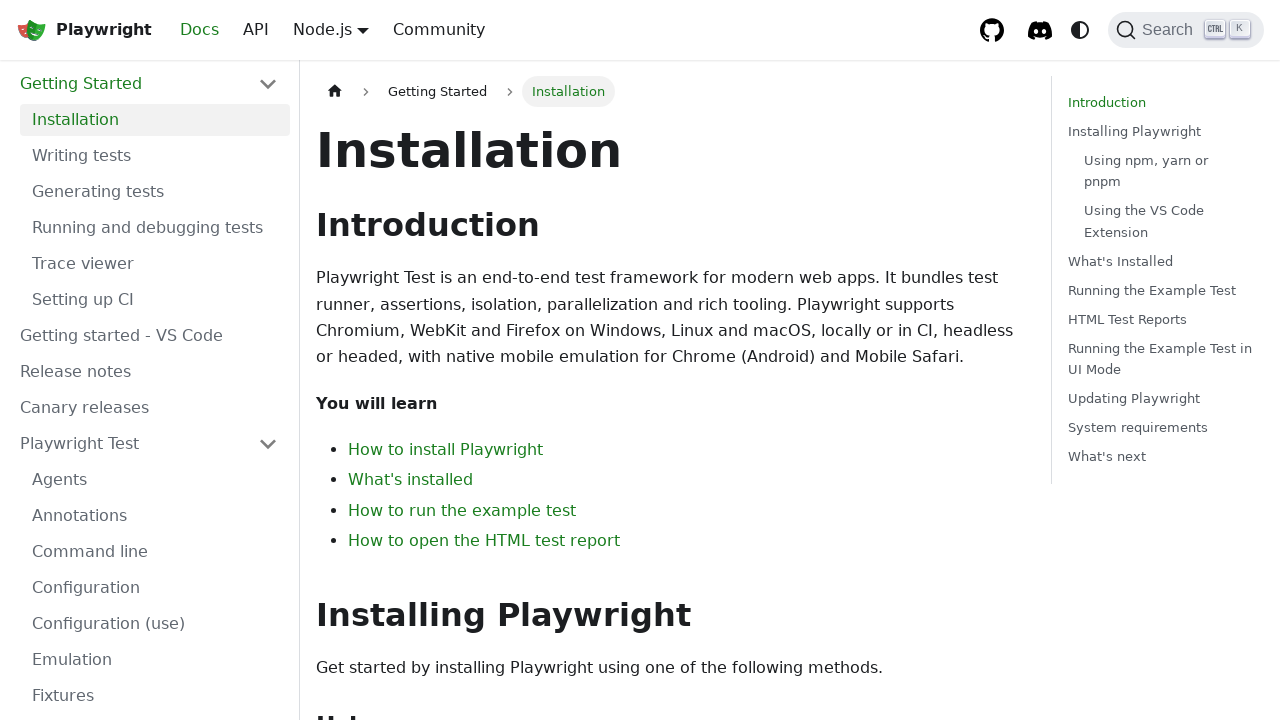